Tests form filling and navigation using JavaScript execution, including filling a name field, clicking a shop button, and scrolling the page

Starting URL: https://rahulshettyacademy.com/angularpractice/

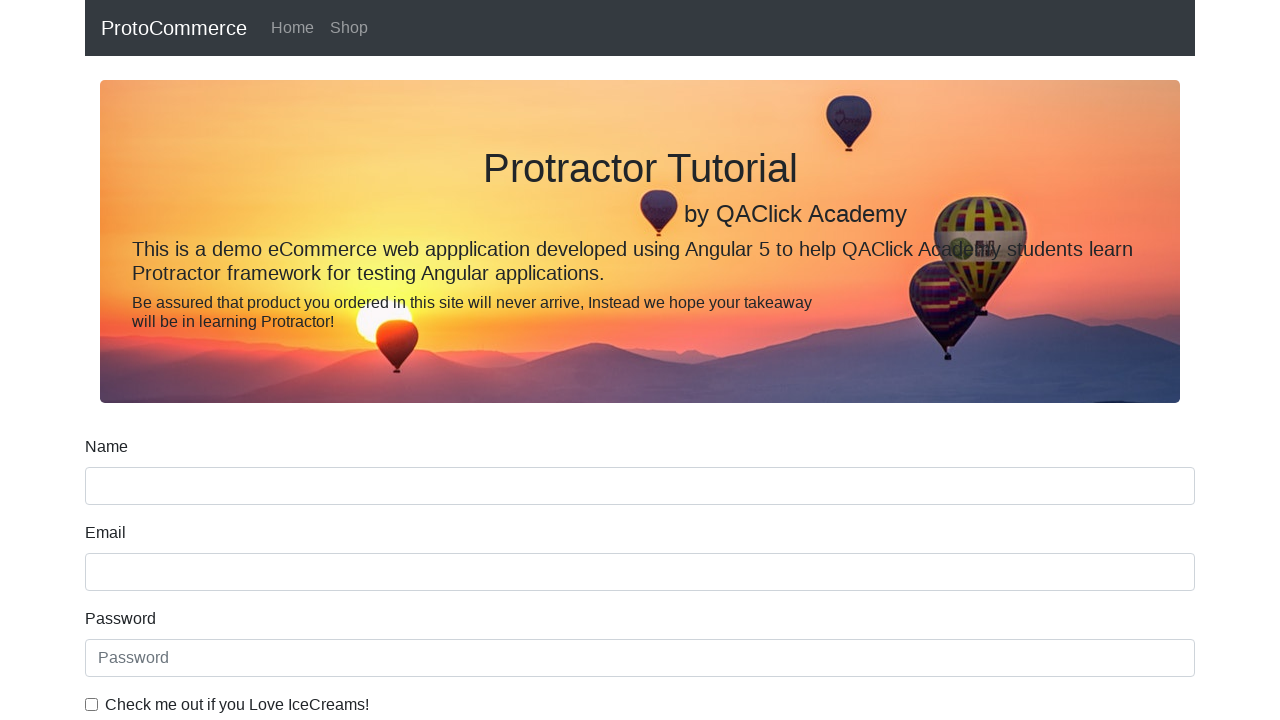

Filled name field with 'hello' on input[name='name']
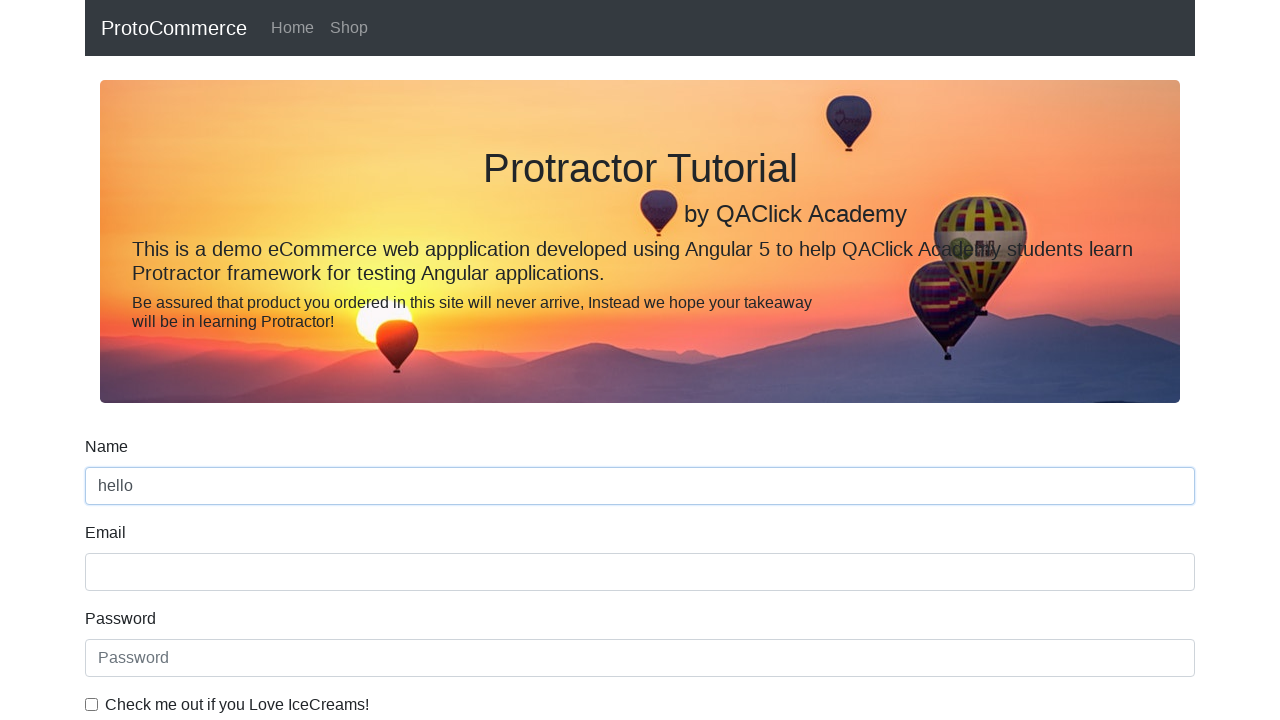

Retrieved name field value to verify fill operation
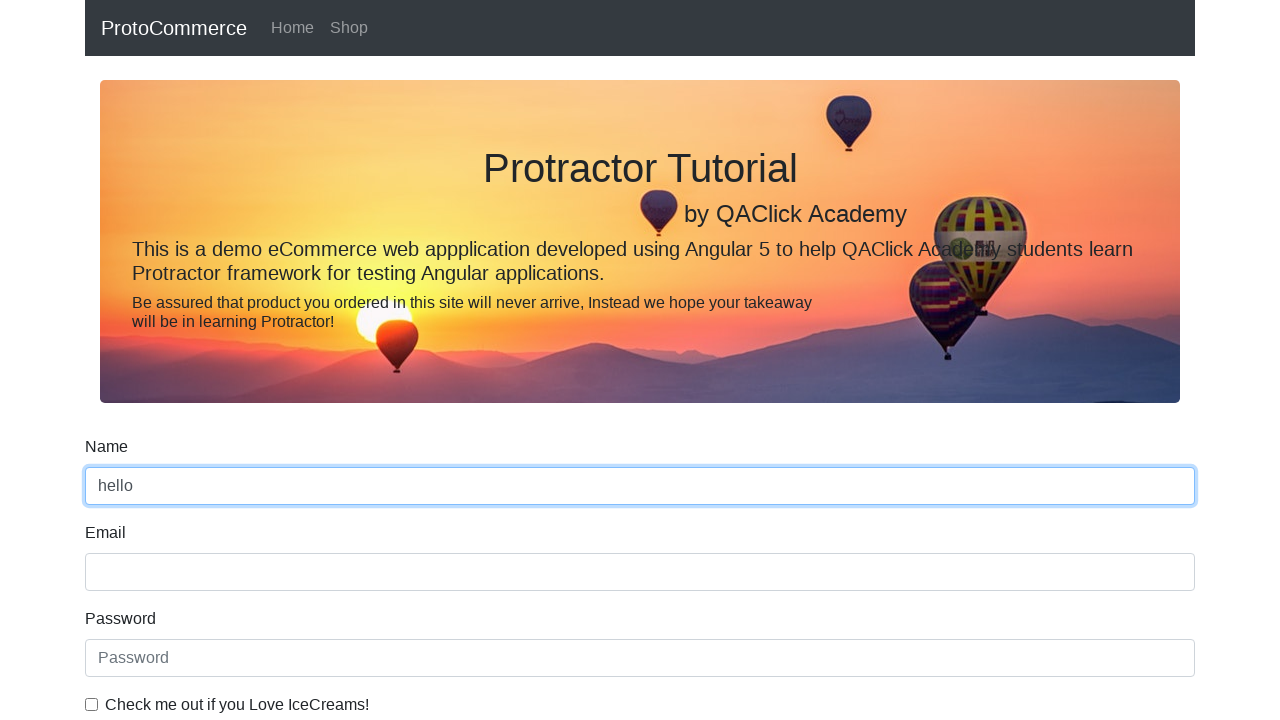

Clicked shop button using JavaScript execution
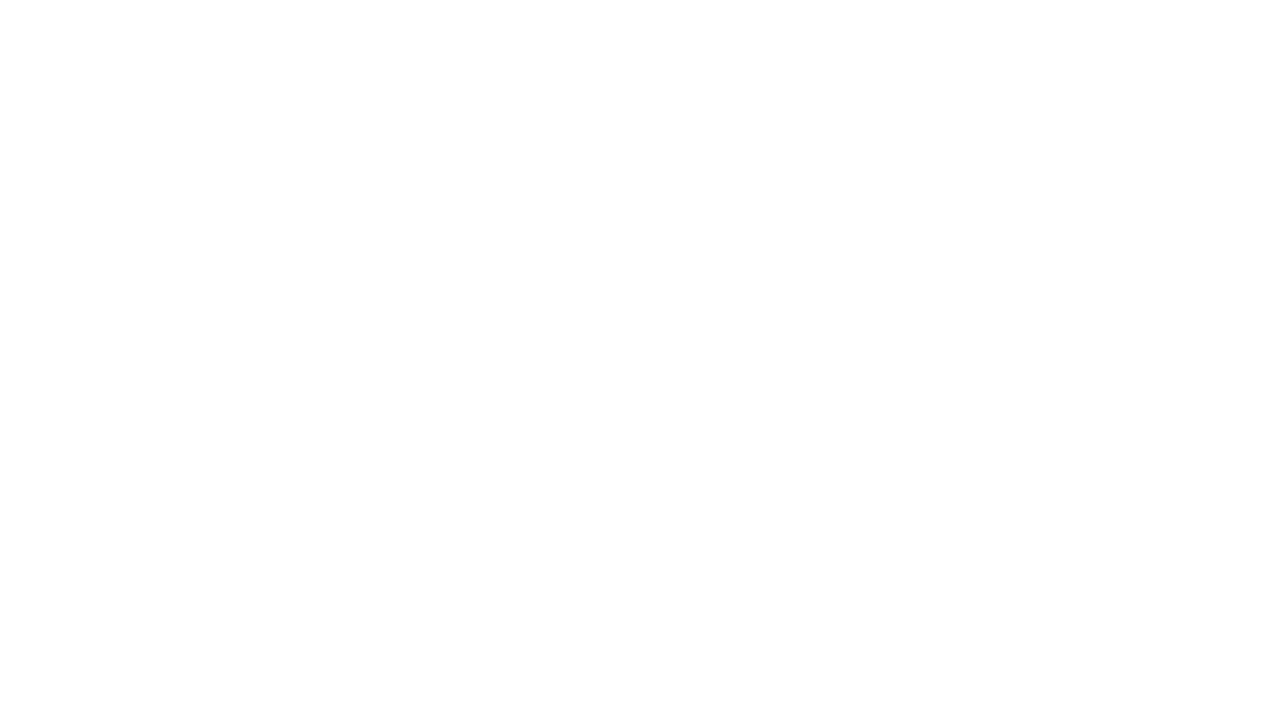

Scrolled page to bottom using JavaScript
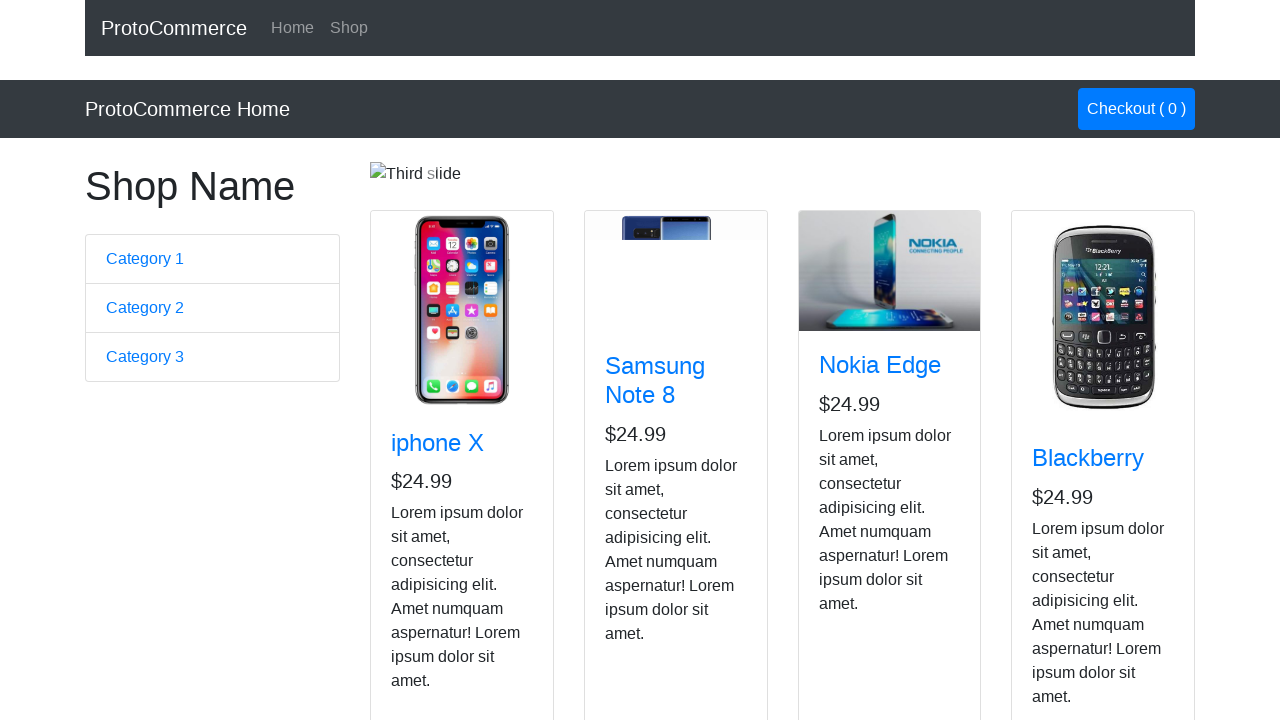

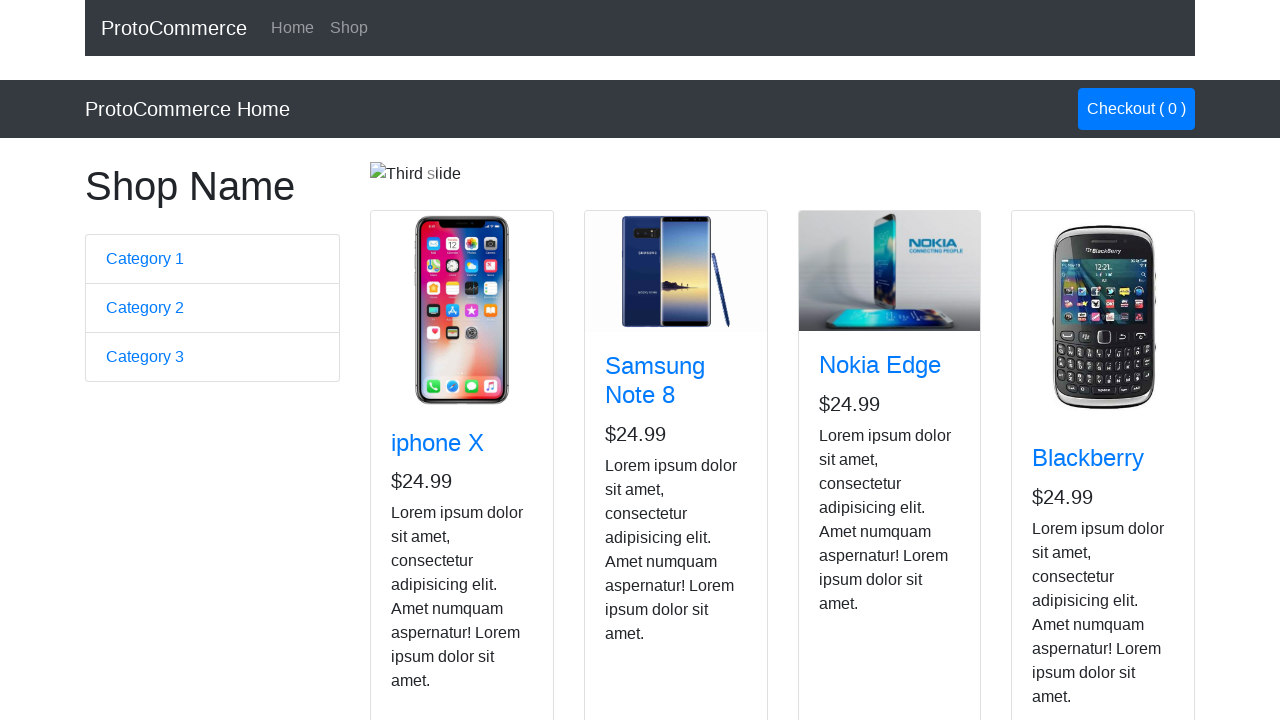